Tests slider functionality by dragging the slider handle horizontally using drag and drop action

Starting URL: https://demo.automationtesting.in/Slider.html

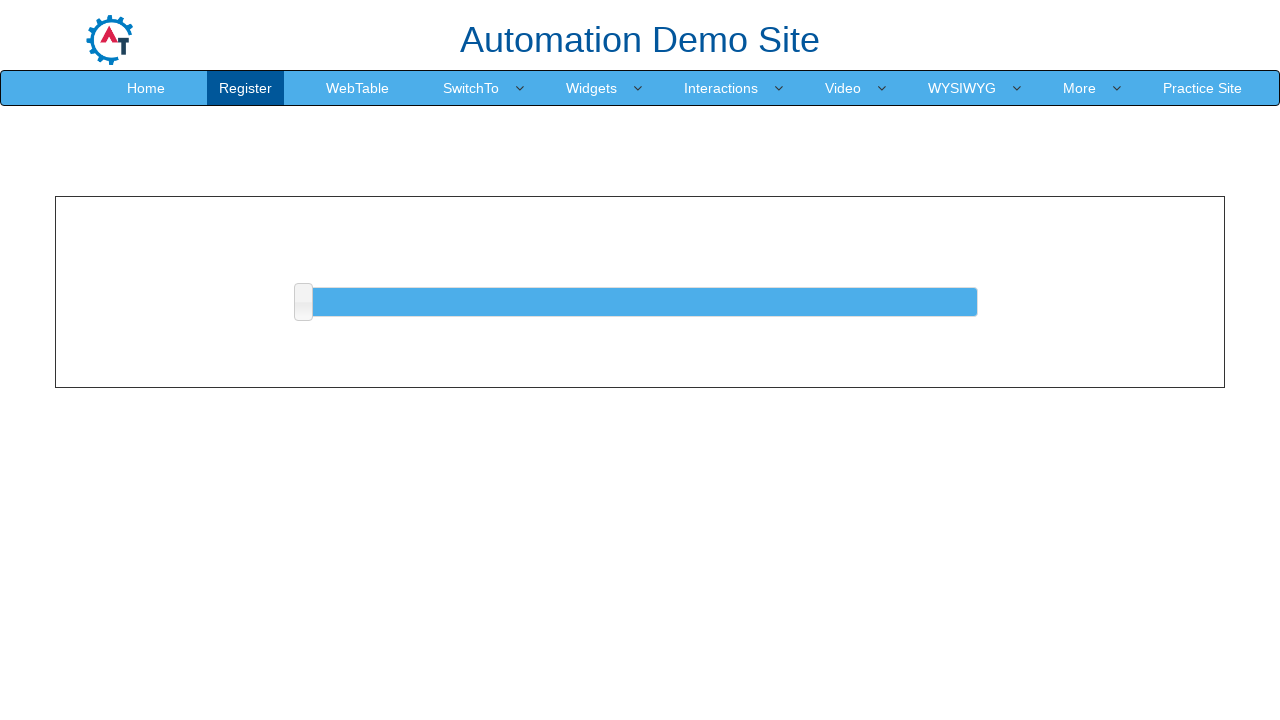

Slider handle element is visible and ready
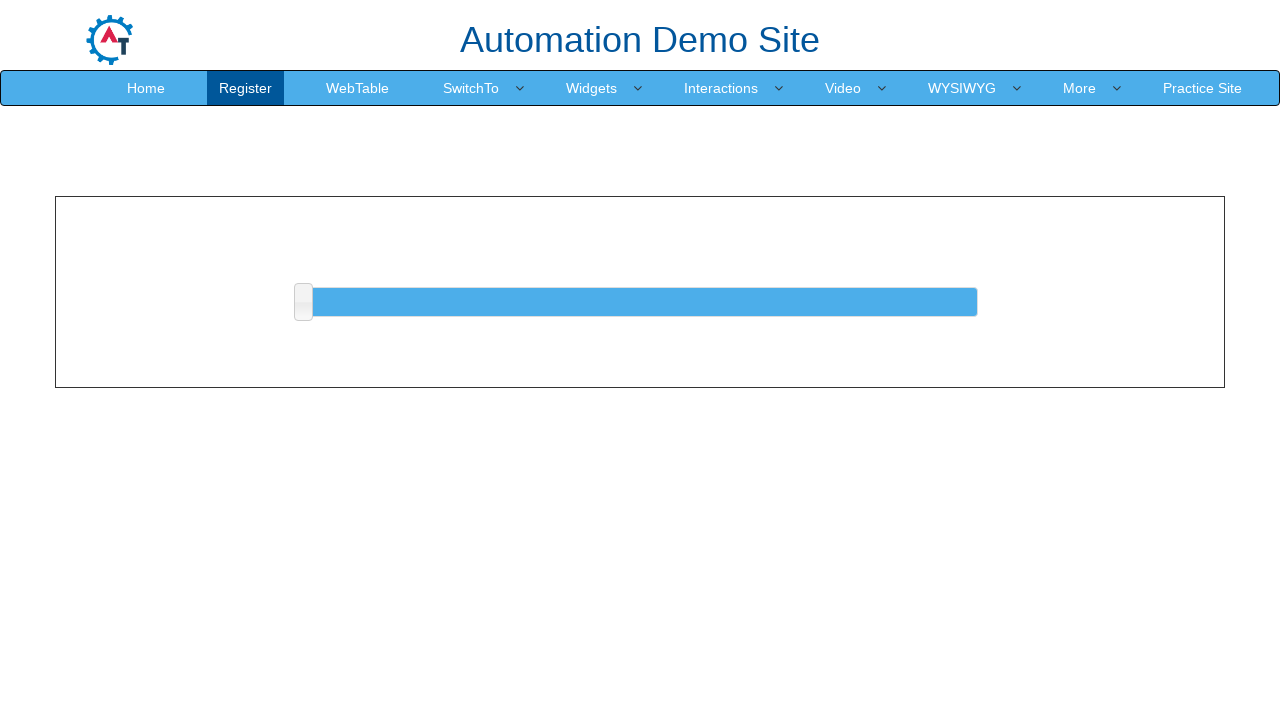

Retrieved bounding box coordinates of slider handle
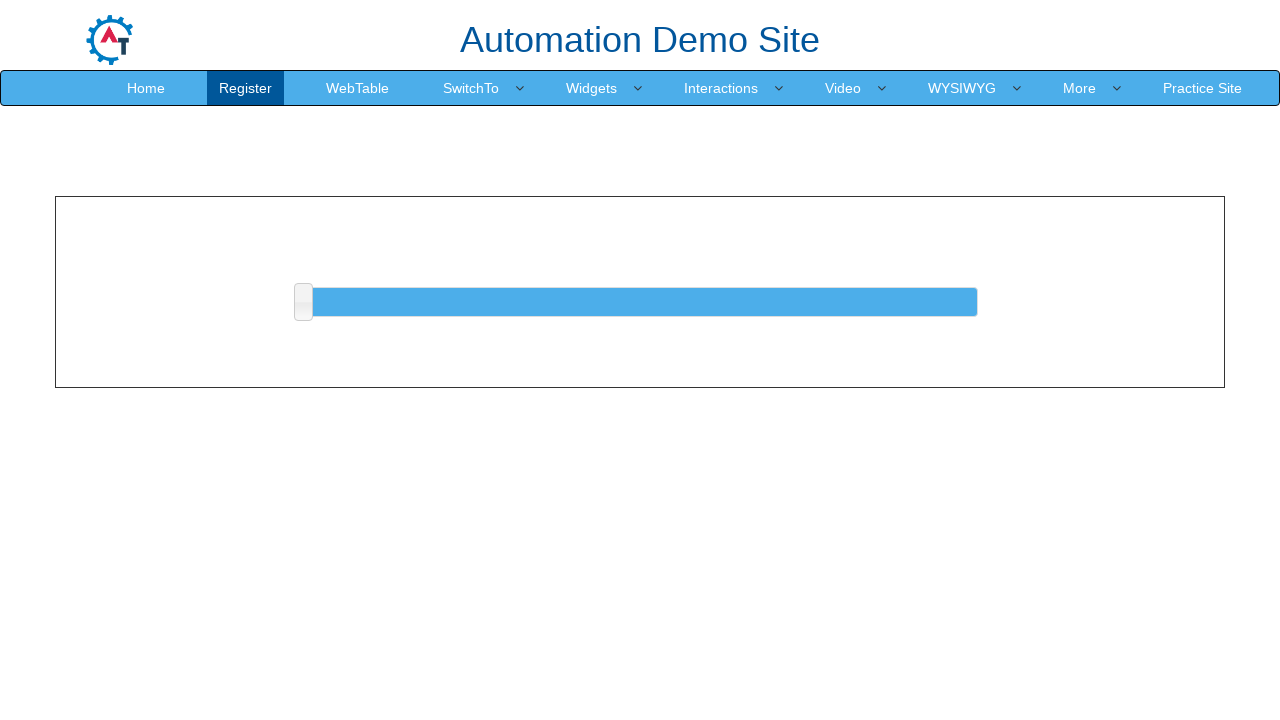

Mouse moved to center of slider handle at (303, 302)
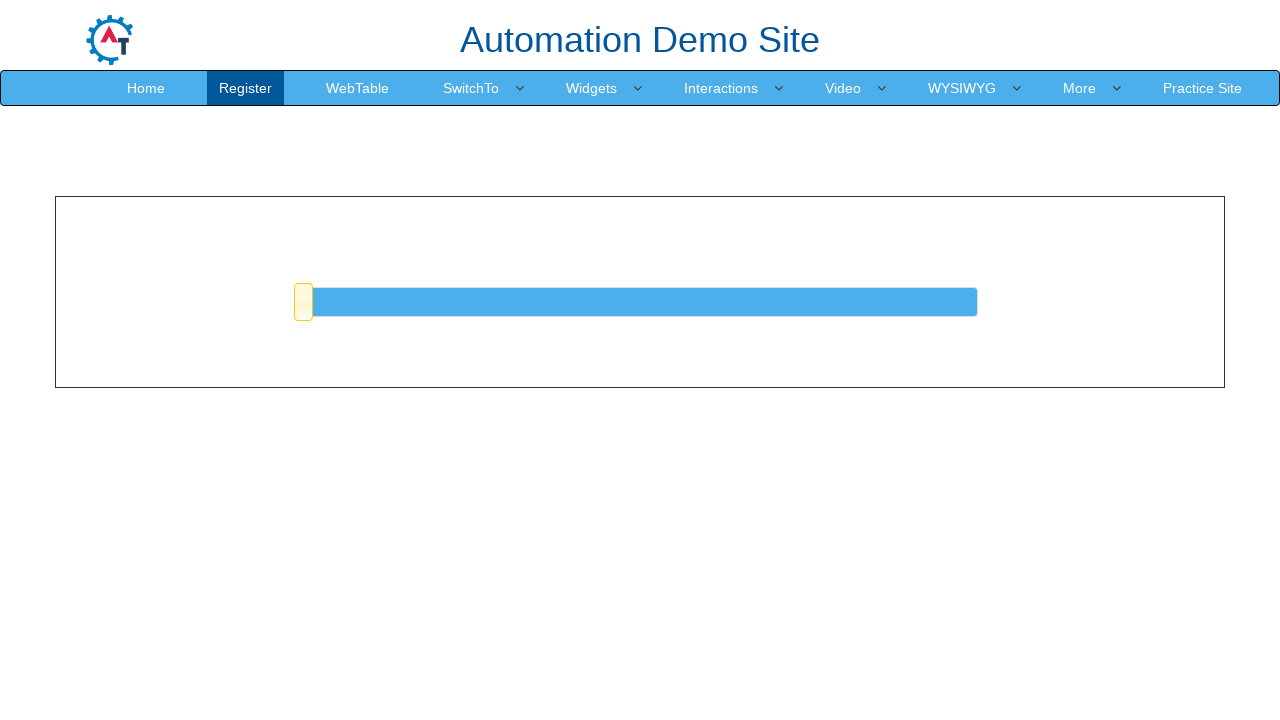

Mouse button pressed down on slider handle at (303, 302)
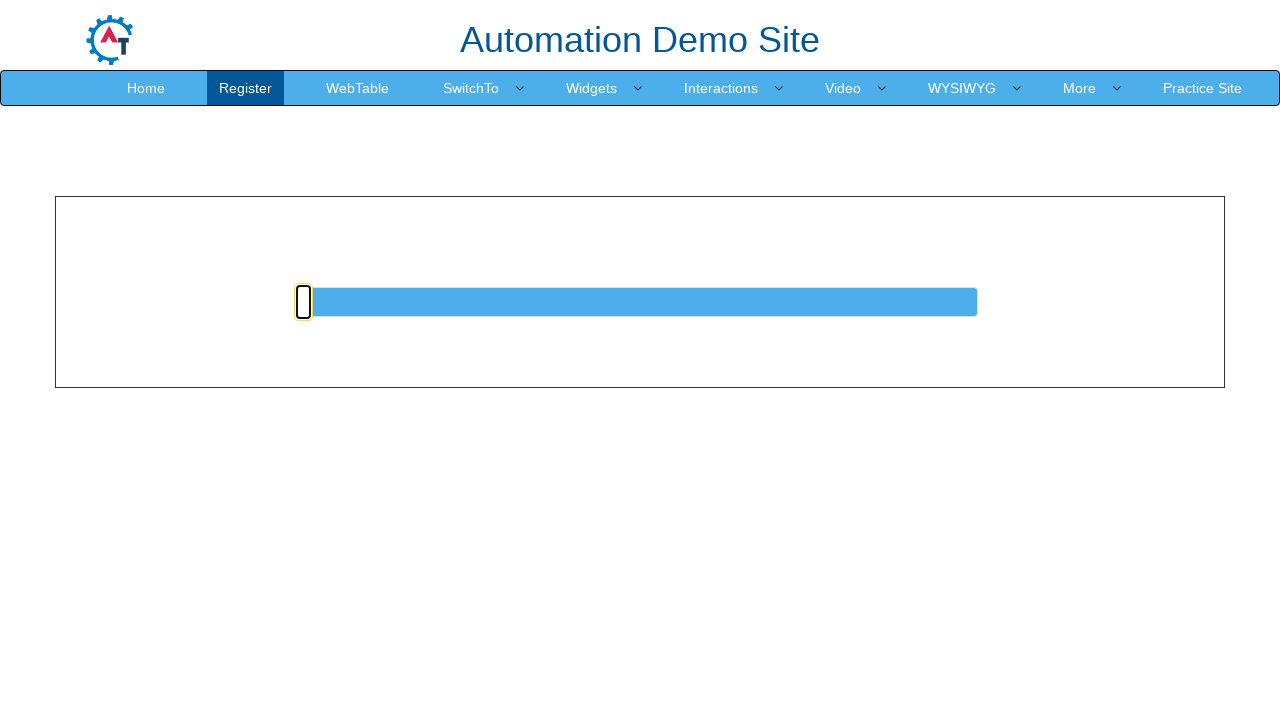

Mouse dragged 30 pixels to the right at (333, 302)
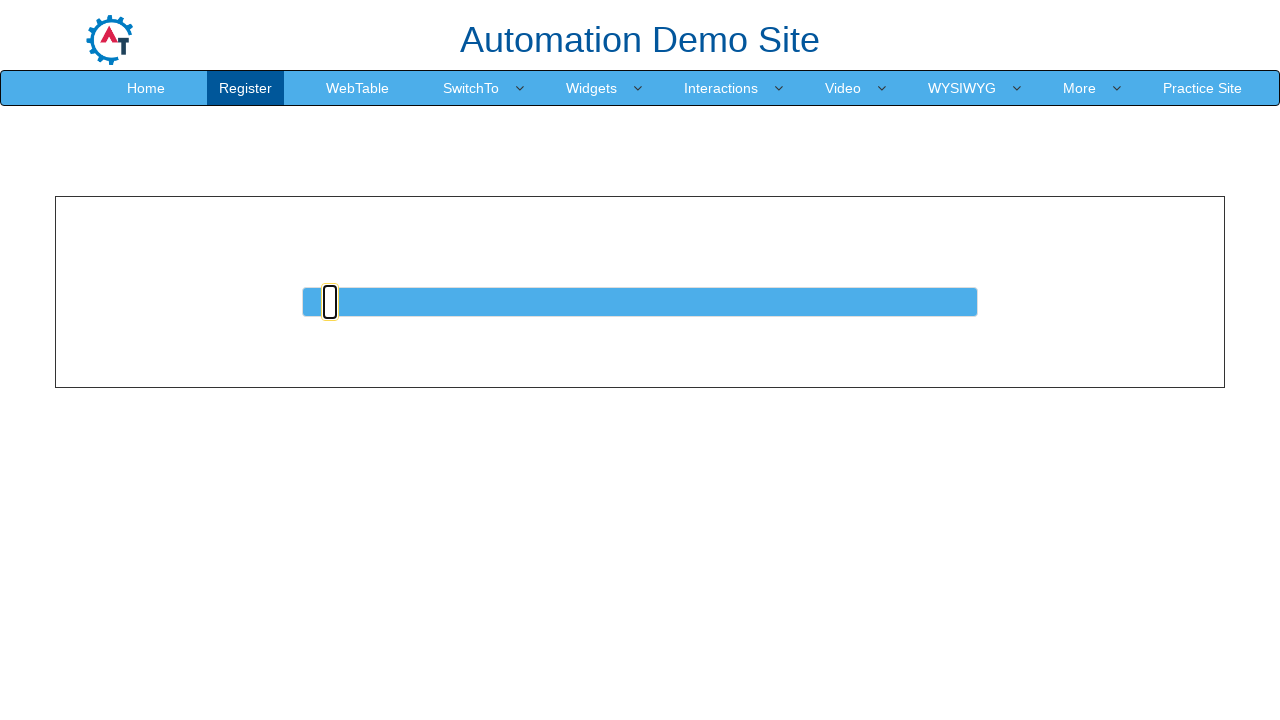

Mouse button released, slider drag action completed at (333, 302)
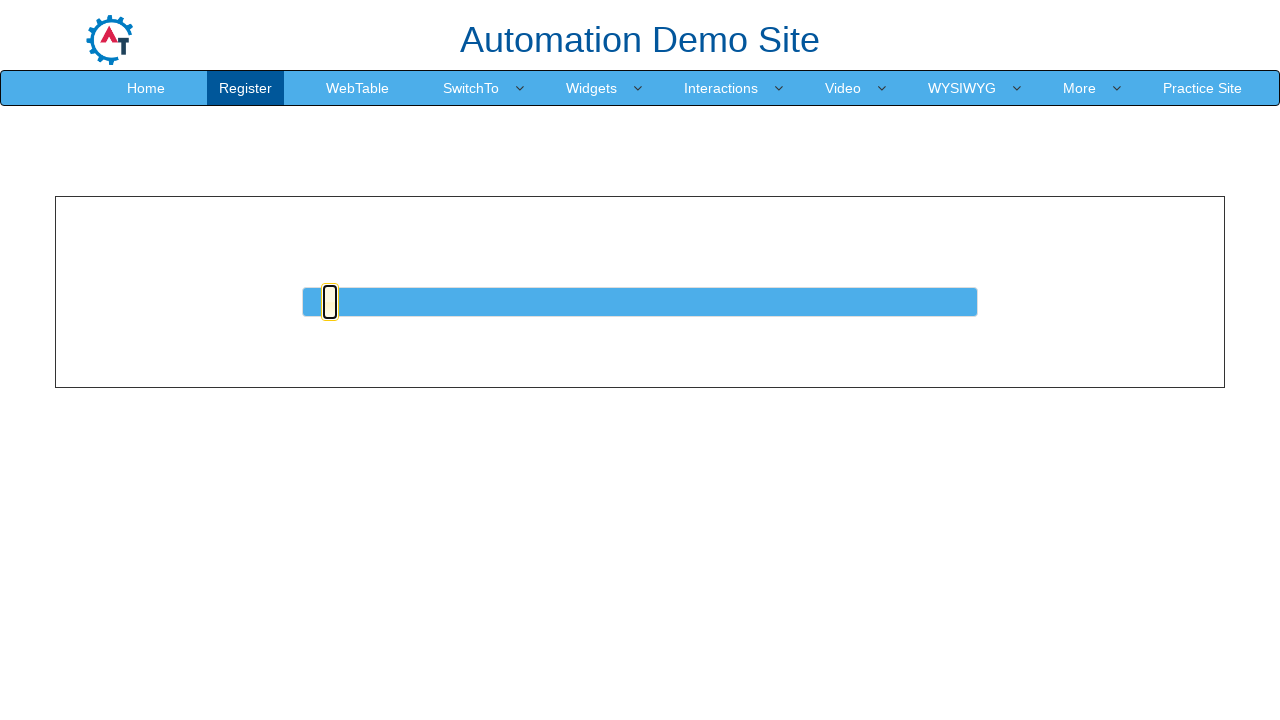

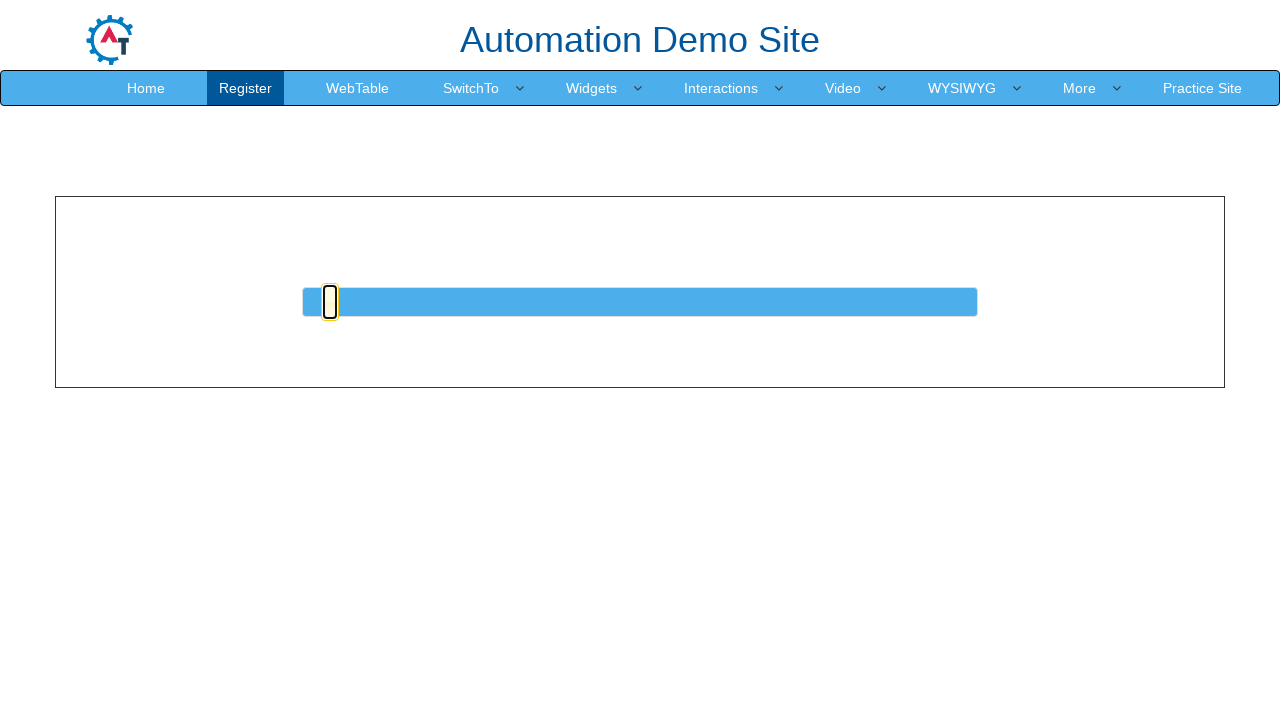